Tests handling of JavaScript prompt dialog by clicking prompt button and entering a value

Starting URL: https://testautomationpractice.blogspot.com/

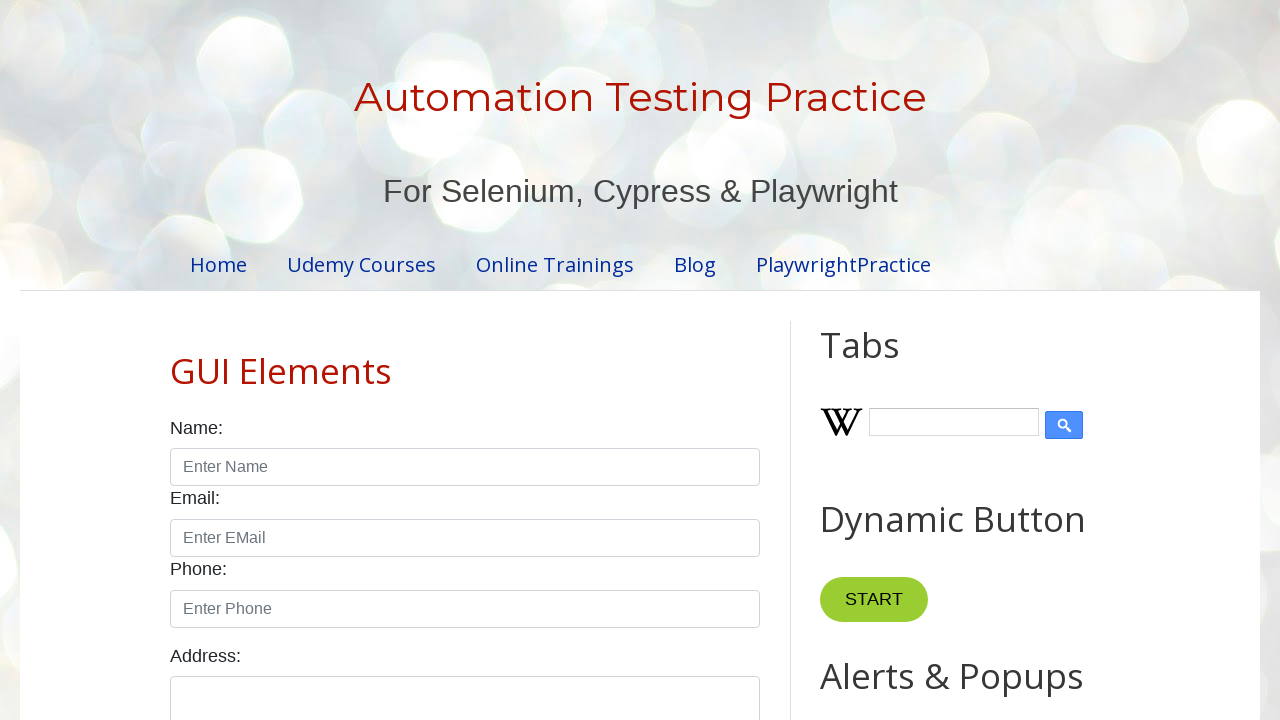

Accepted prompt dialog with value 'TestUser'
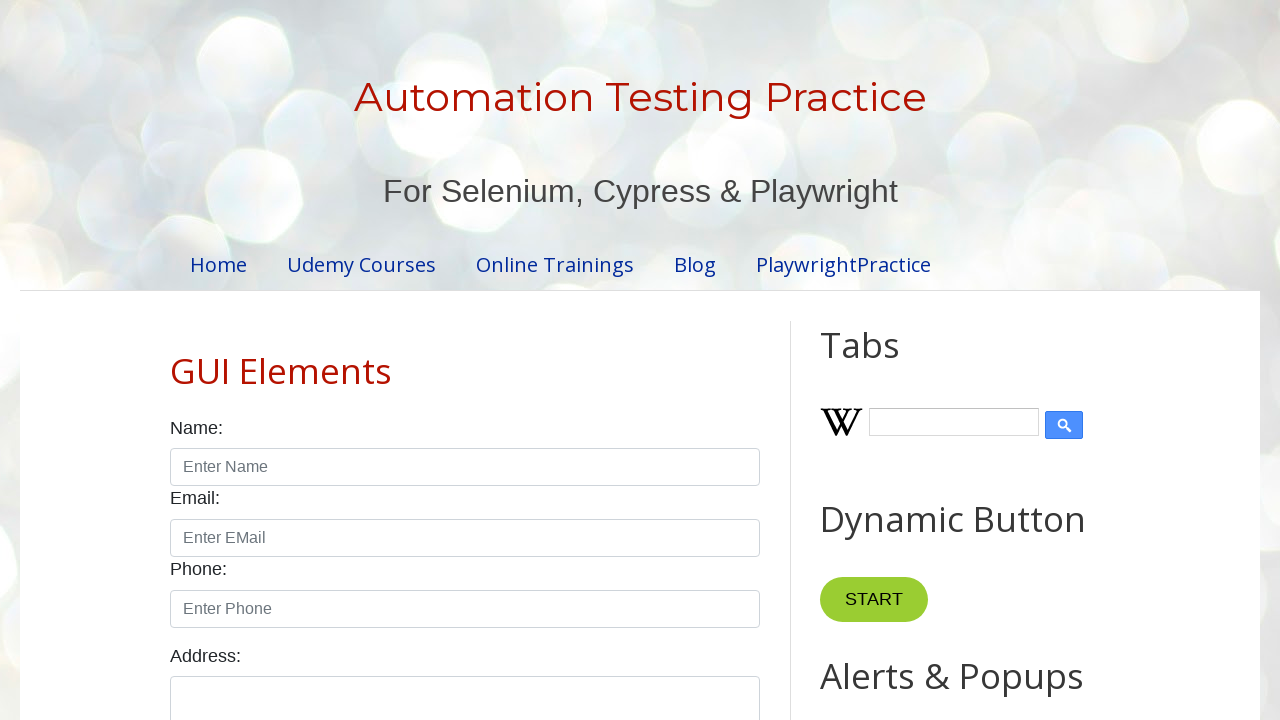

Clicked prompt button to trigger dialog at (890, 360) on #promptBtn
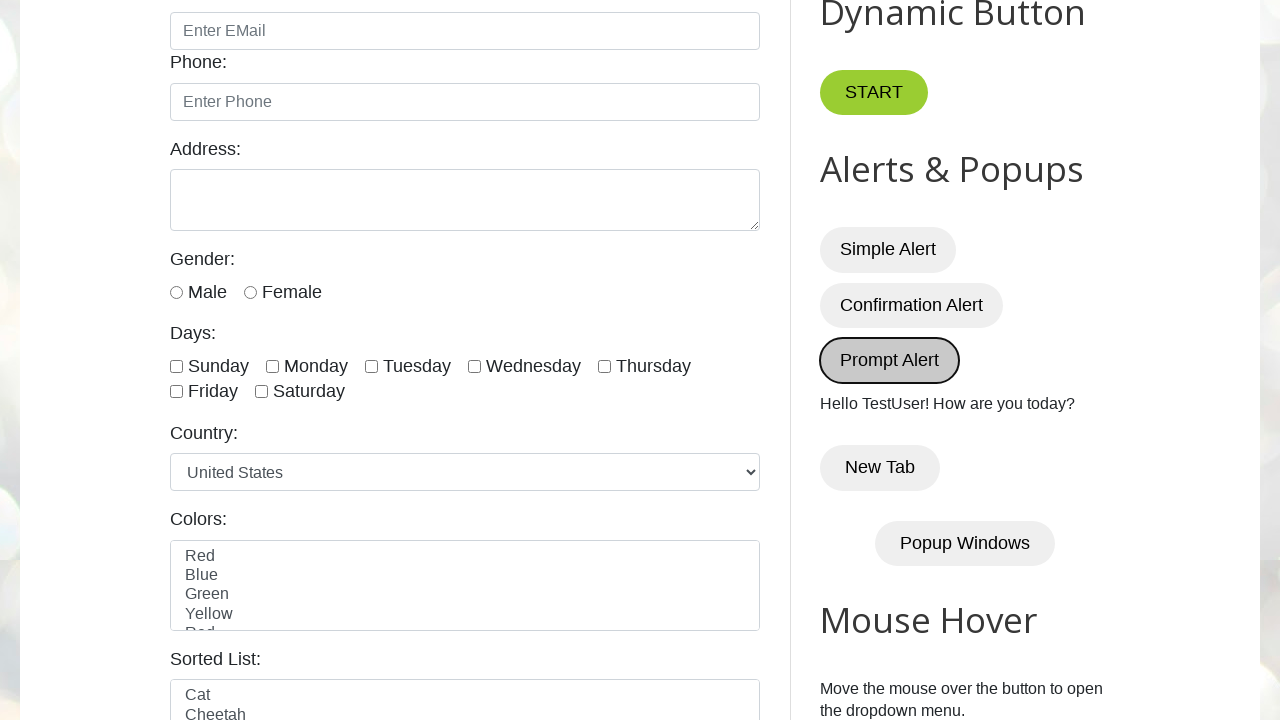

Waited for demo result element to load
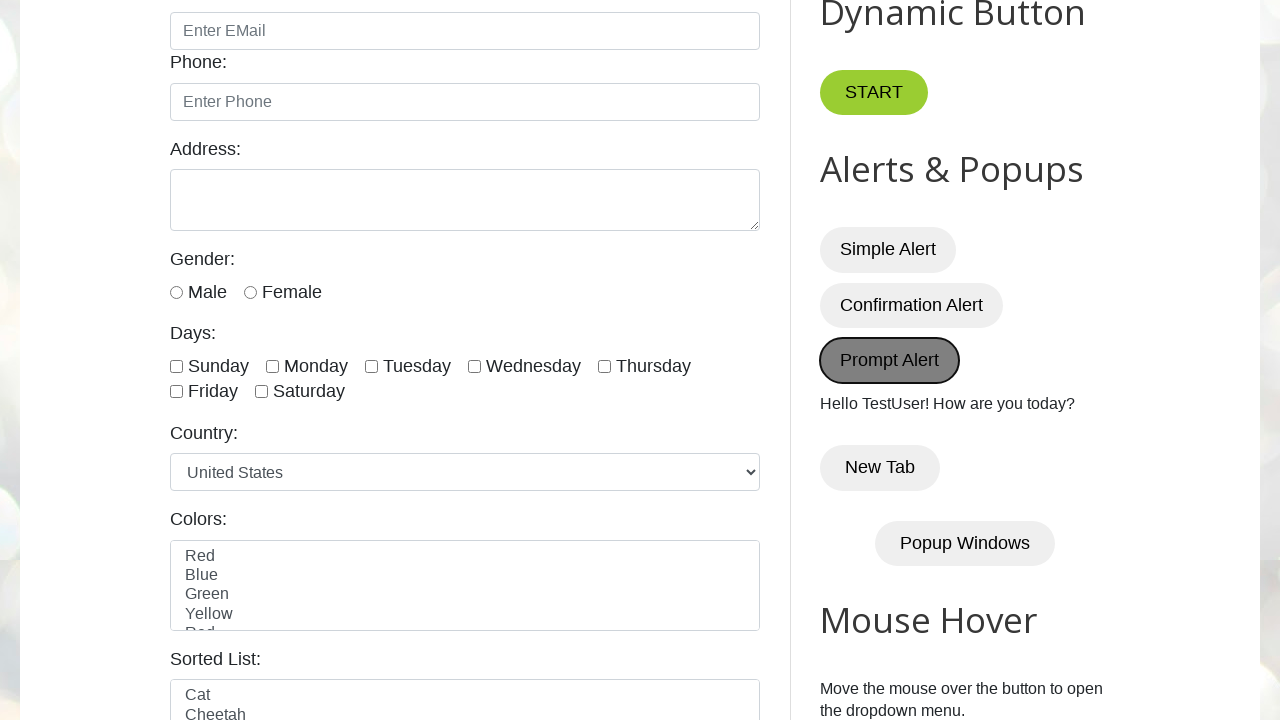

Verified result text contains entered value 'TestUser'
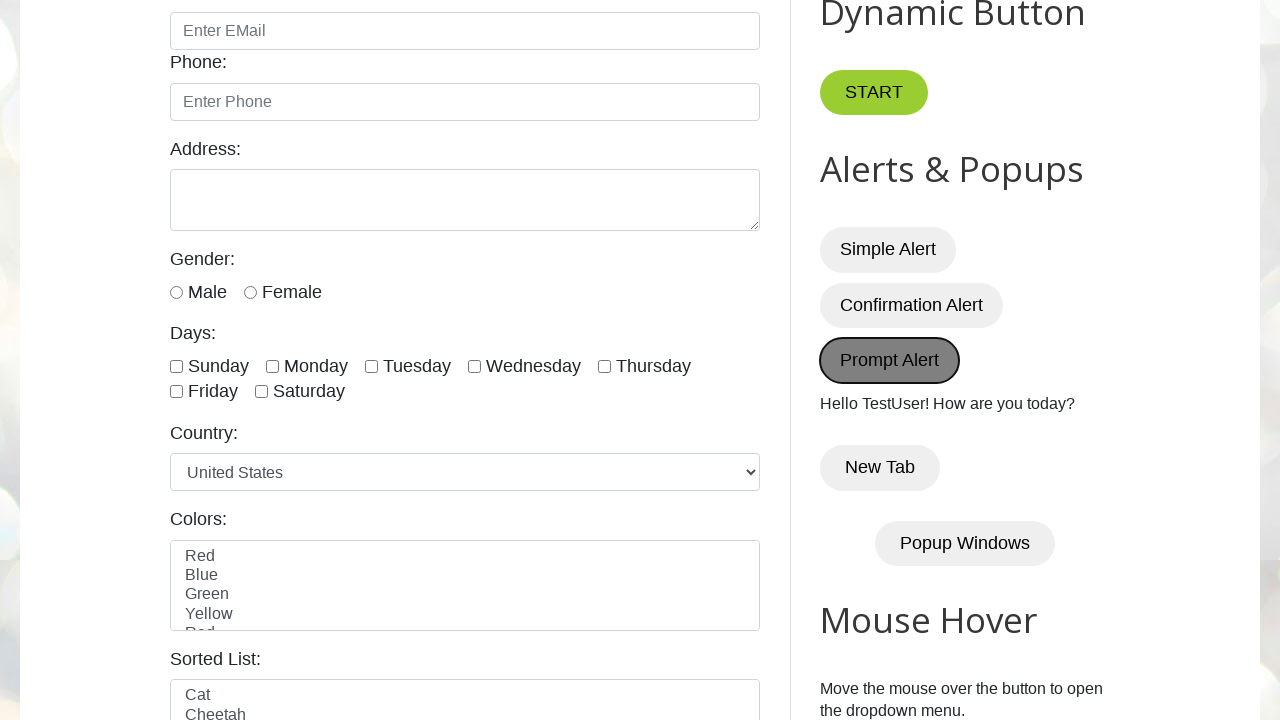

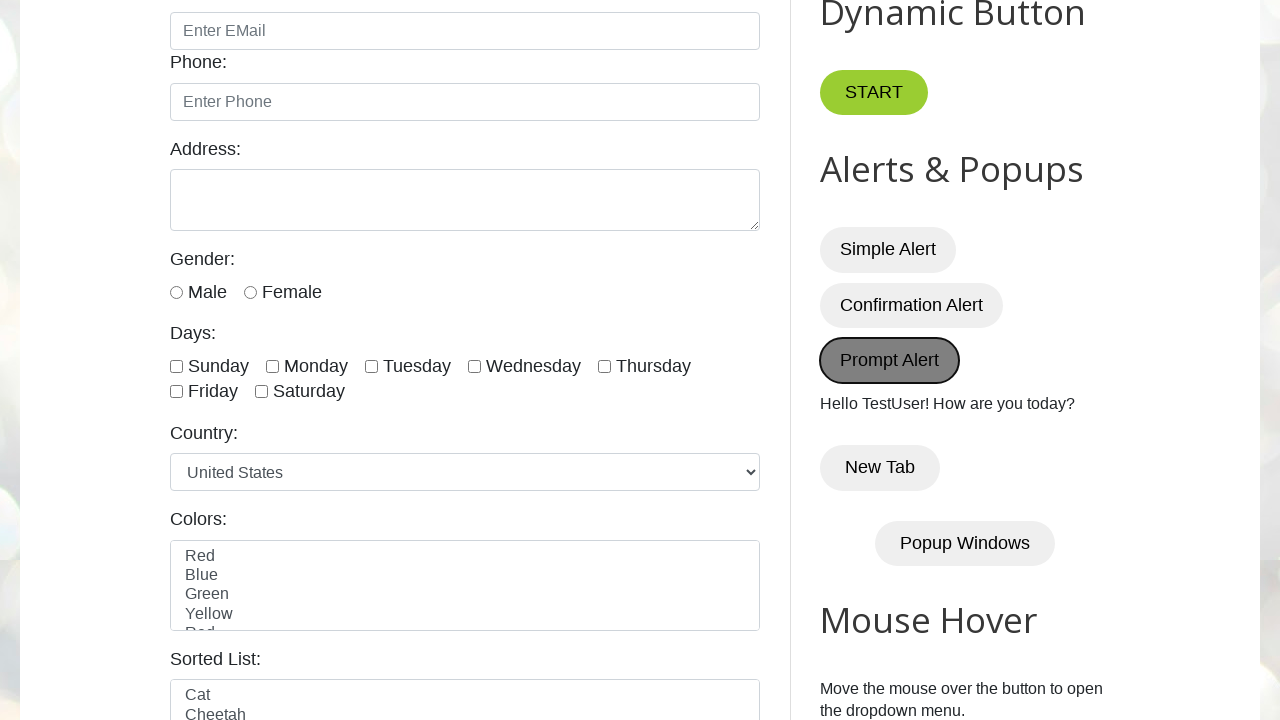